Tests flight booking dropdown functionality by selecting origin station (Bangalore) and destination station (Chennai) from dropdown menus

Starting URL: https://rahulshettyacademy.com/dropdownsPractise

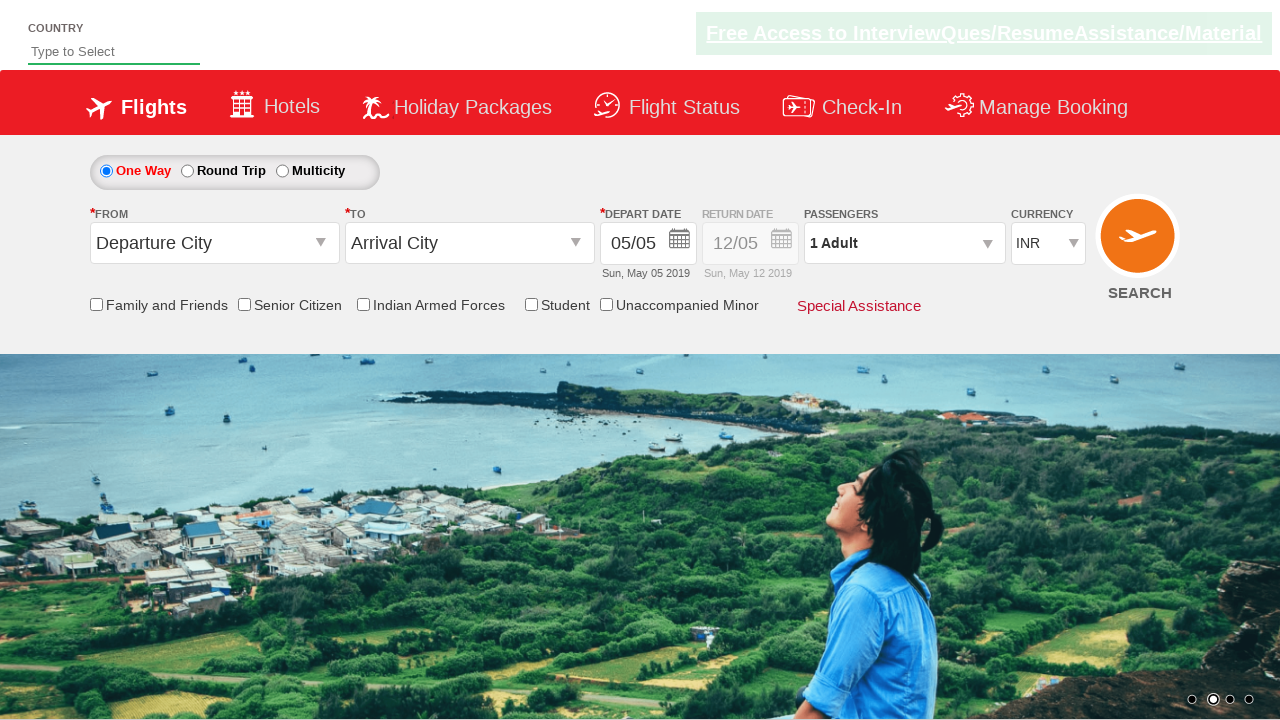

Clicked on origin station dropdown at (214, 243) on #ctl00_mainContent_ddl_originStation1_CTXT
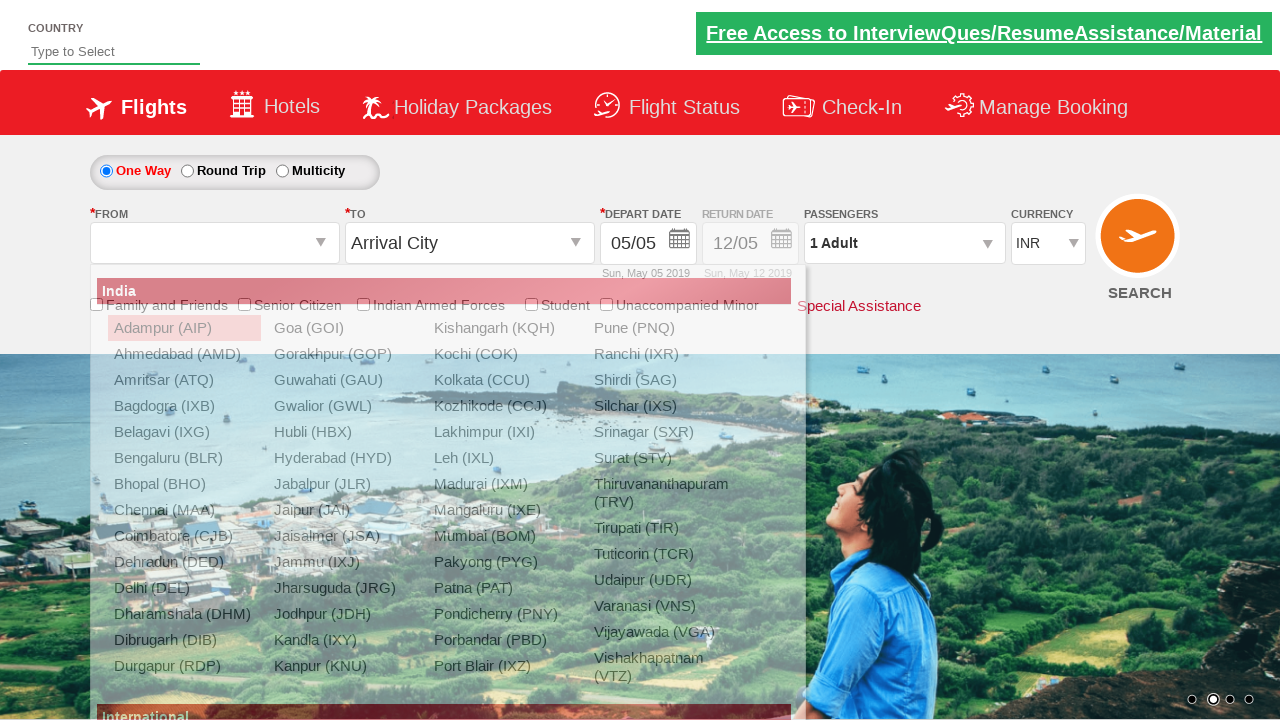

Selected Bangalore (BLR) as origin station at (184, 458) on xpath=//a[@value='BLR']
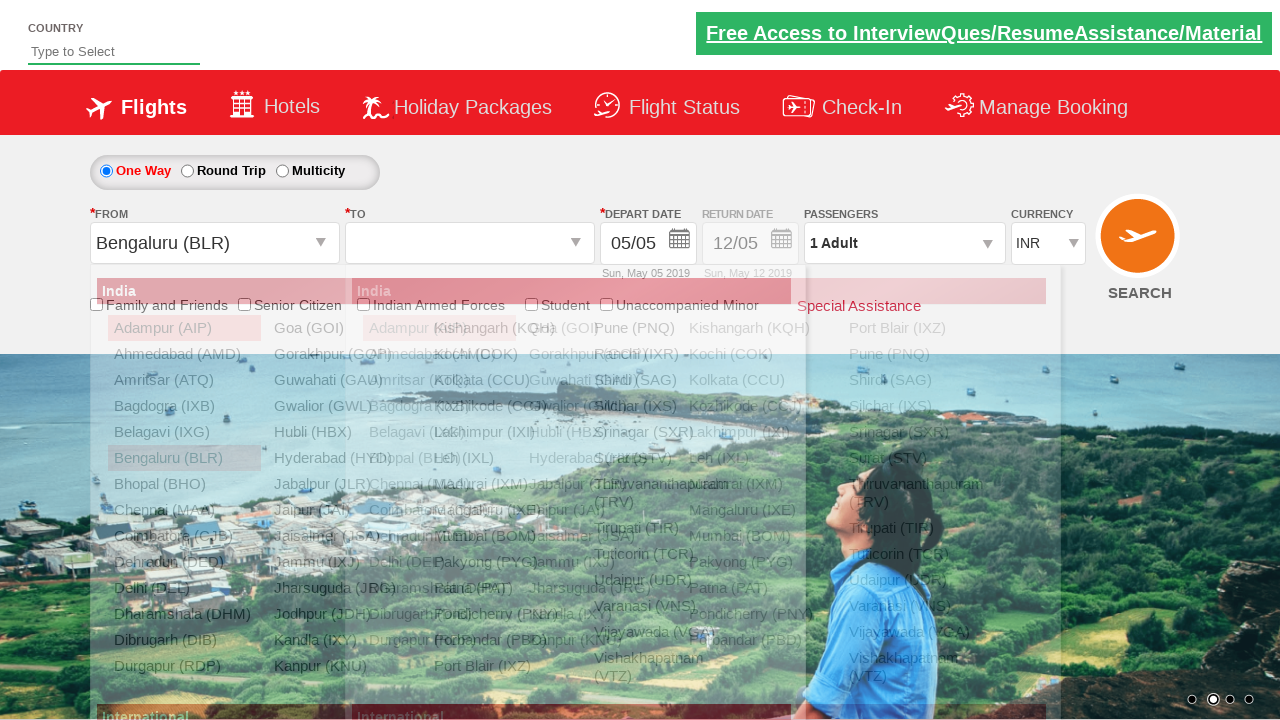

Waited for dropdown interaction to complete
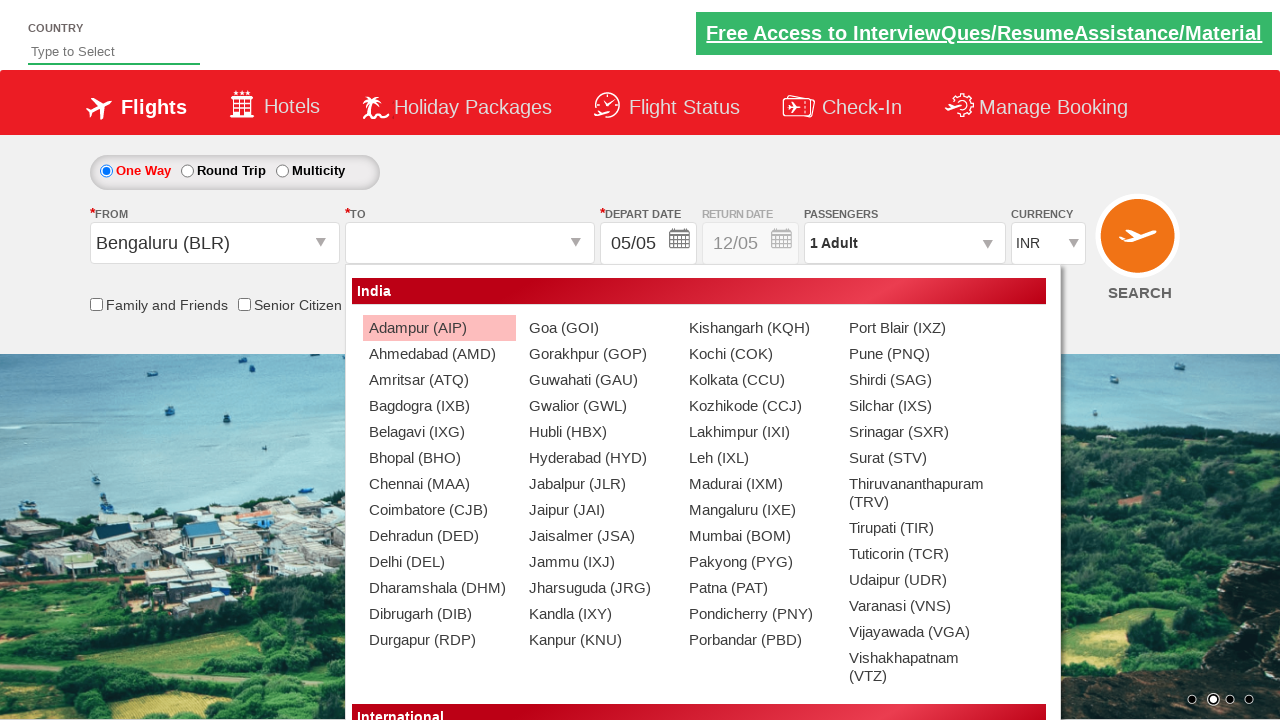

Selected Chennai (MAA) as destination station using parent-child locator at (439, 484) on xpath=//div[@id='glsctl00_mainContent_ddl_destinationStation1_CTNR']//a[@value='
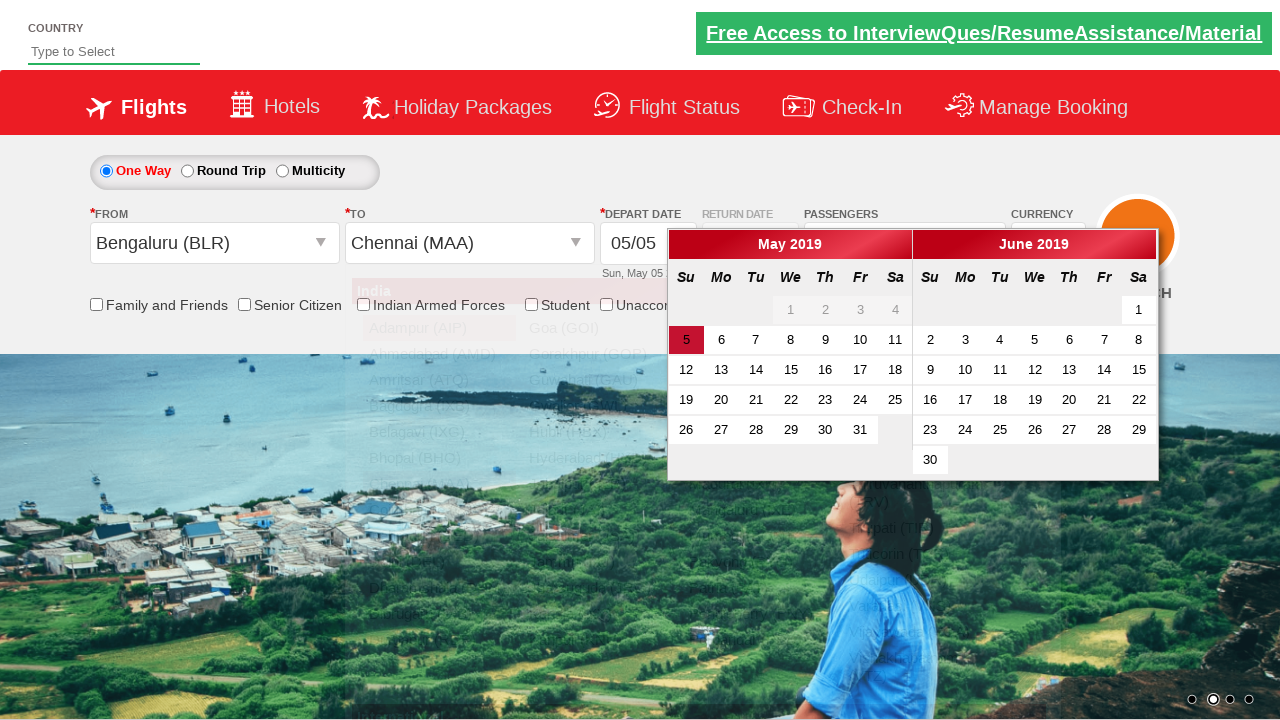

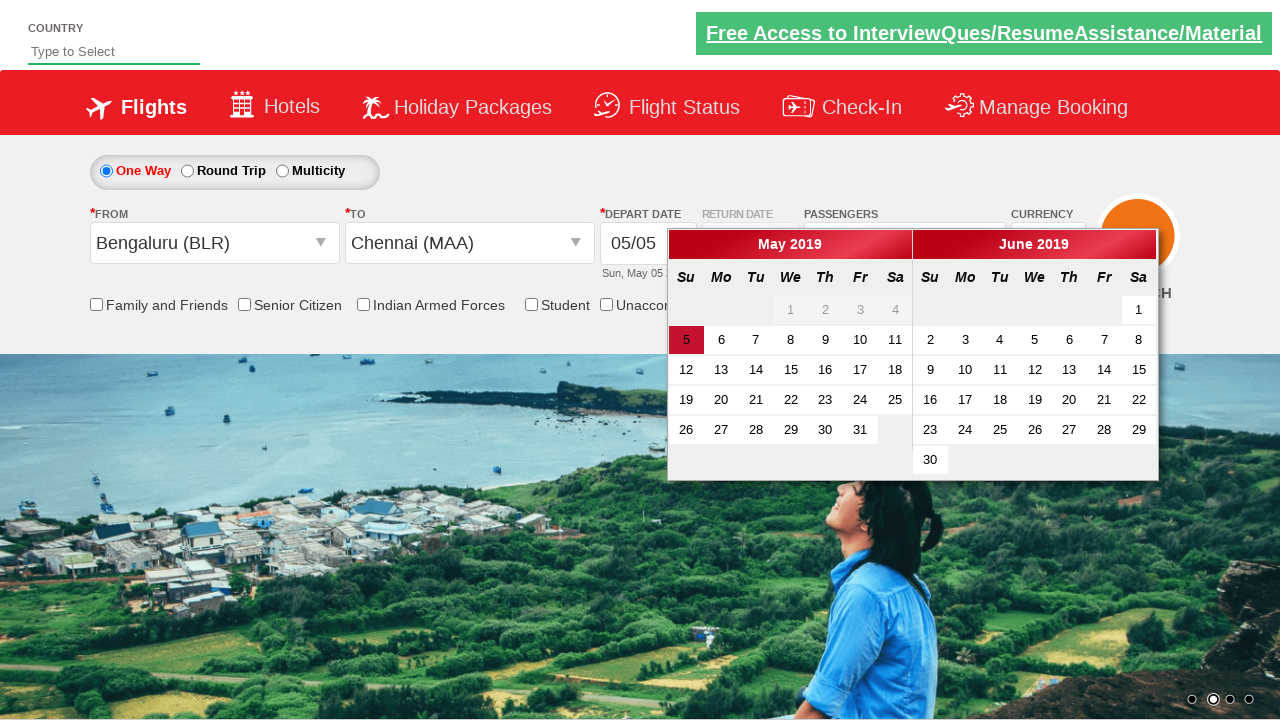